Tests a registration form by filling in all required fields including first name, last name, username, email, password, phone number, selecting gender, entering birthday, and selecting a department from a dropdown.

Starting URL: https://practice.cydeo.com/registration_form

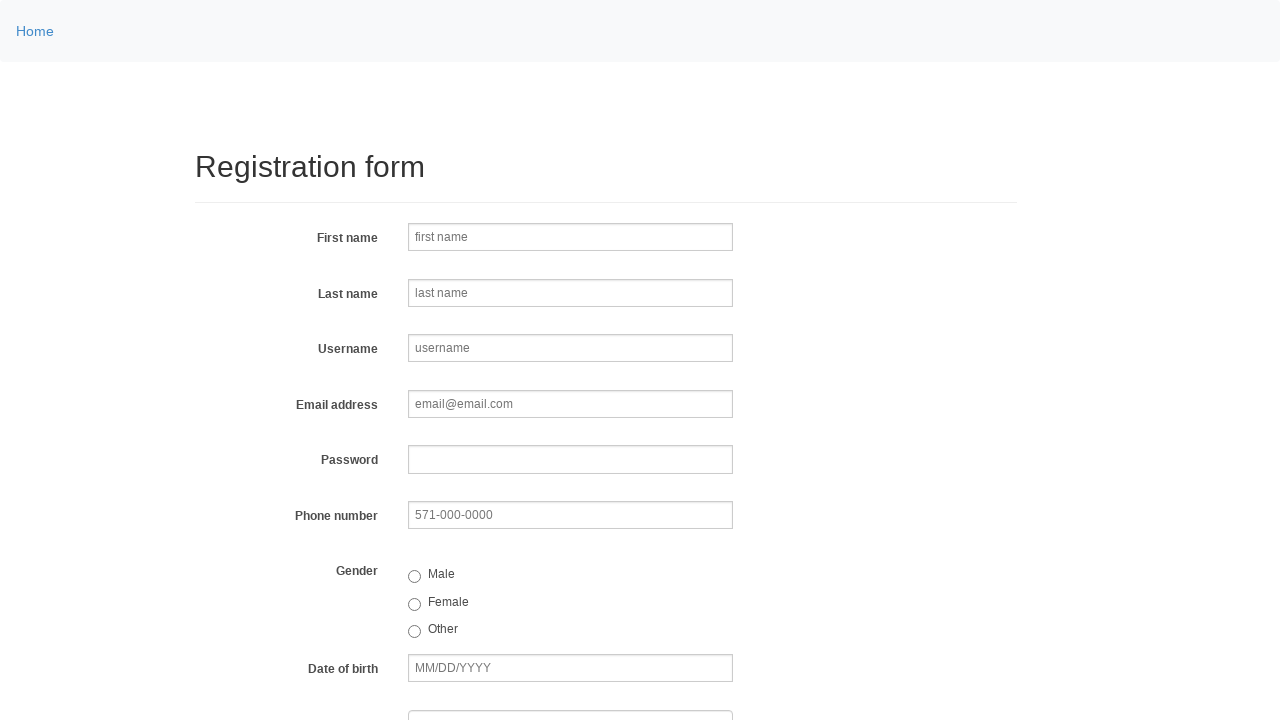

Filled first name field with 'Michael' on input[name='firstname']
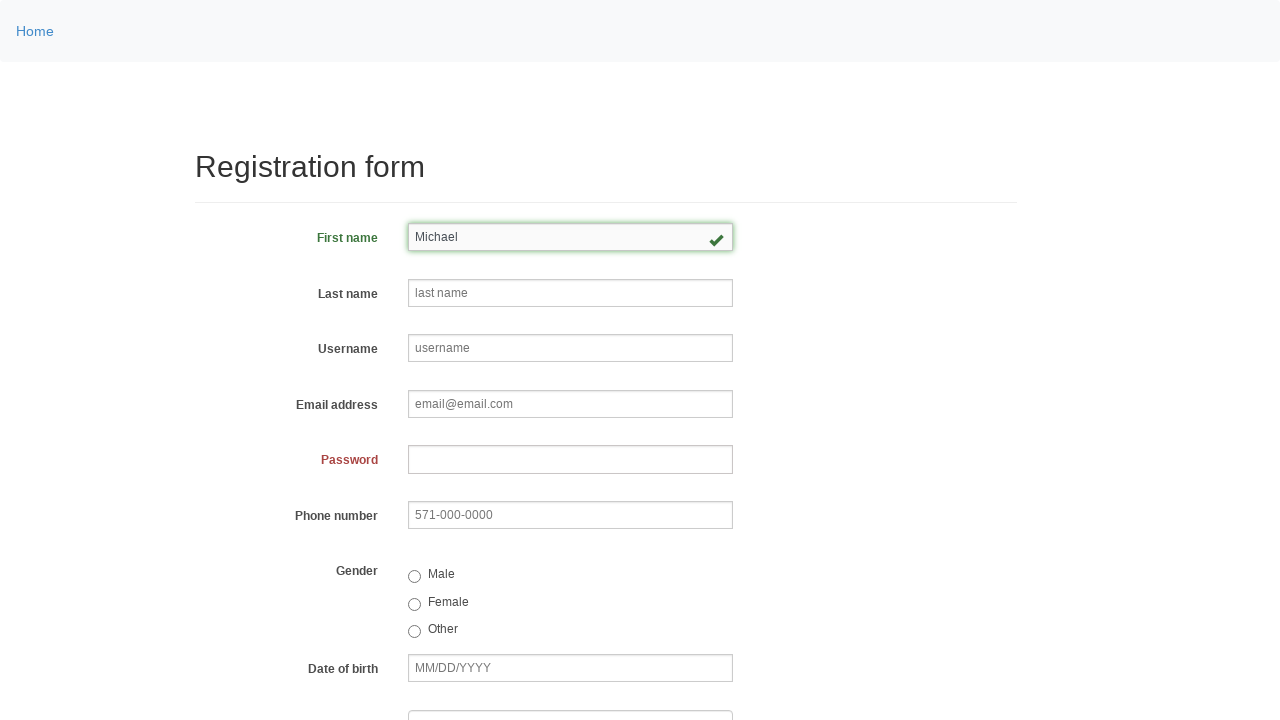

Filled last name field with 'Johnson' on input[name='lastname']
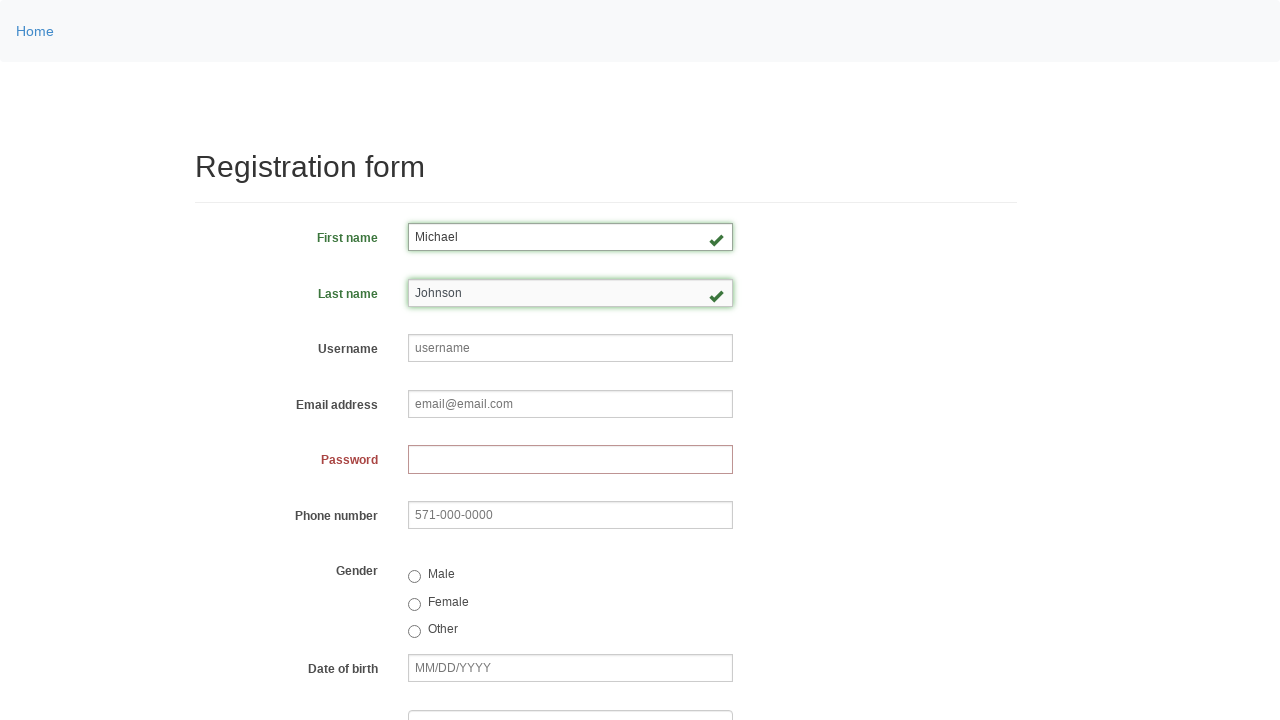

Filled username field with 'helpdesk847' on input[name='username']
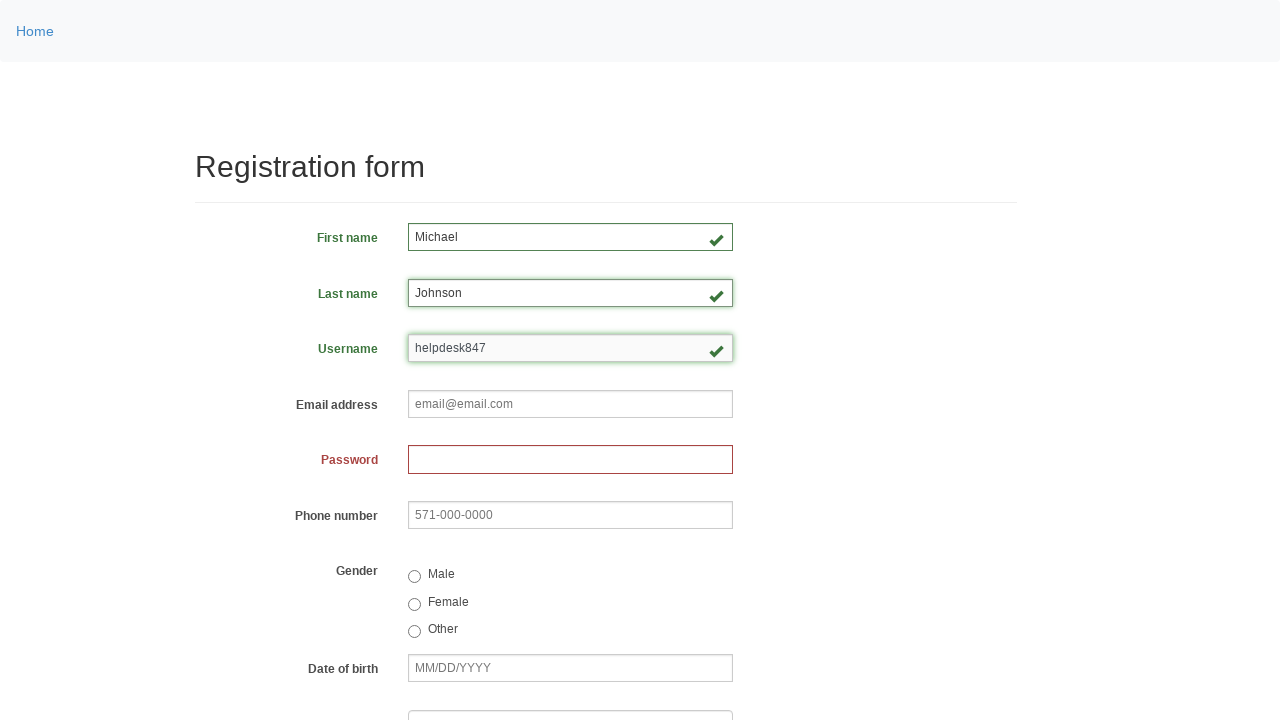

Filled email field with 'helpdesk847@email.com' on input[name='email']
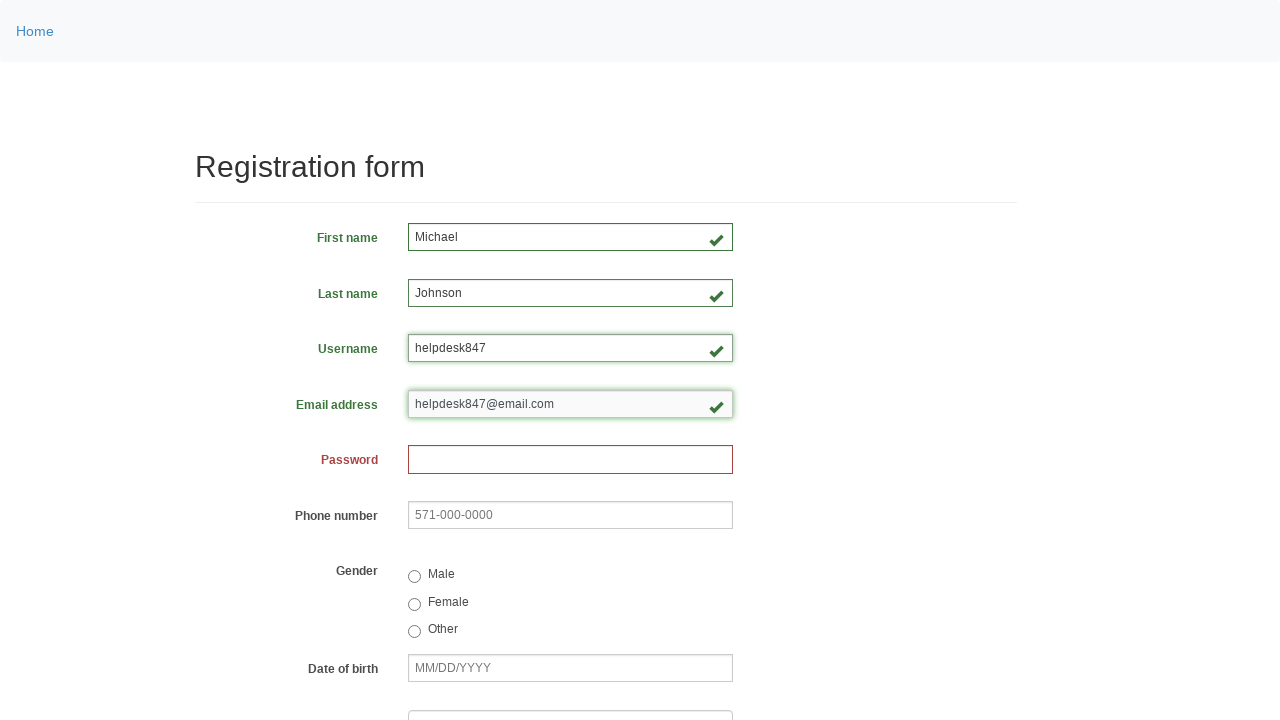

Filled password field with '58392017' on input[name='password']
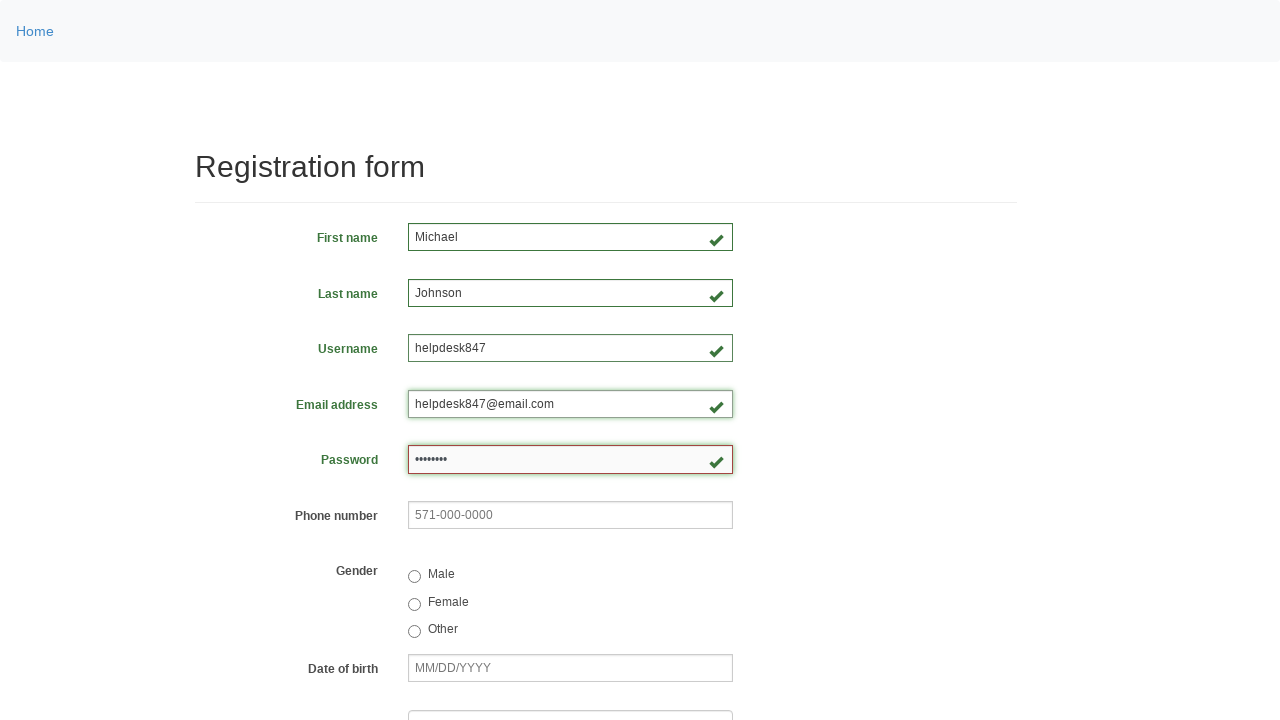

Filled phone number field with '571-432-8976' on input[name='phone']
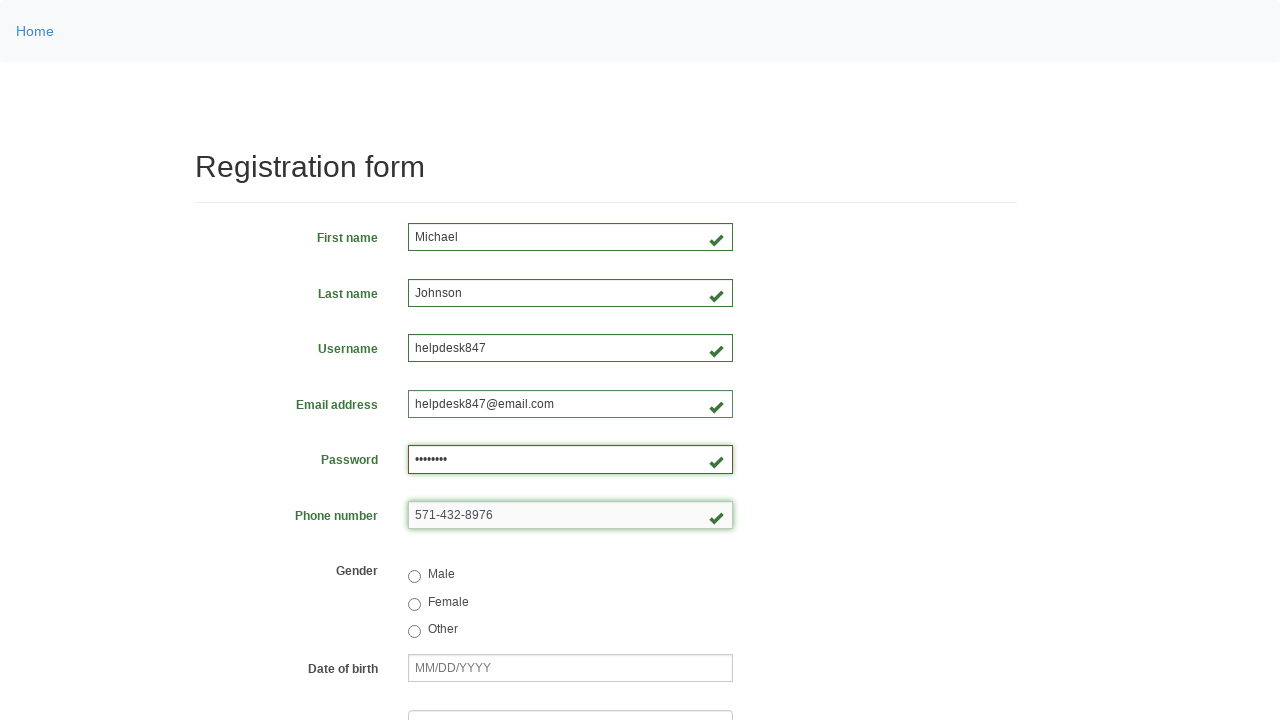

Selected 'female' gender option at (414, 604) on input[value='female']
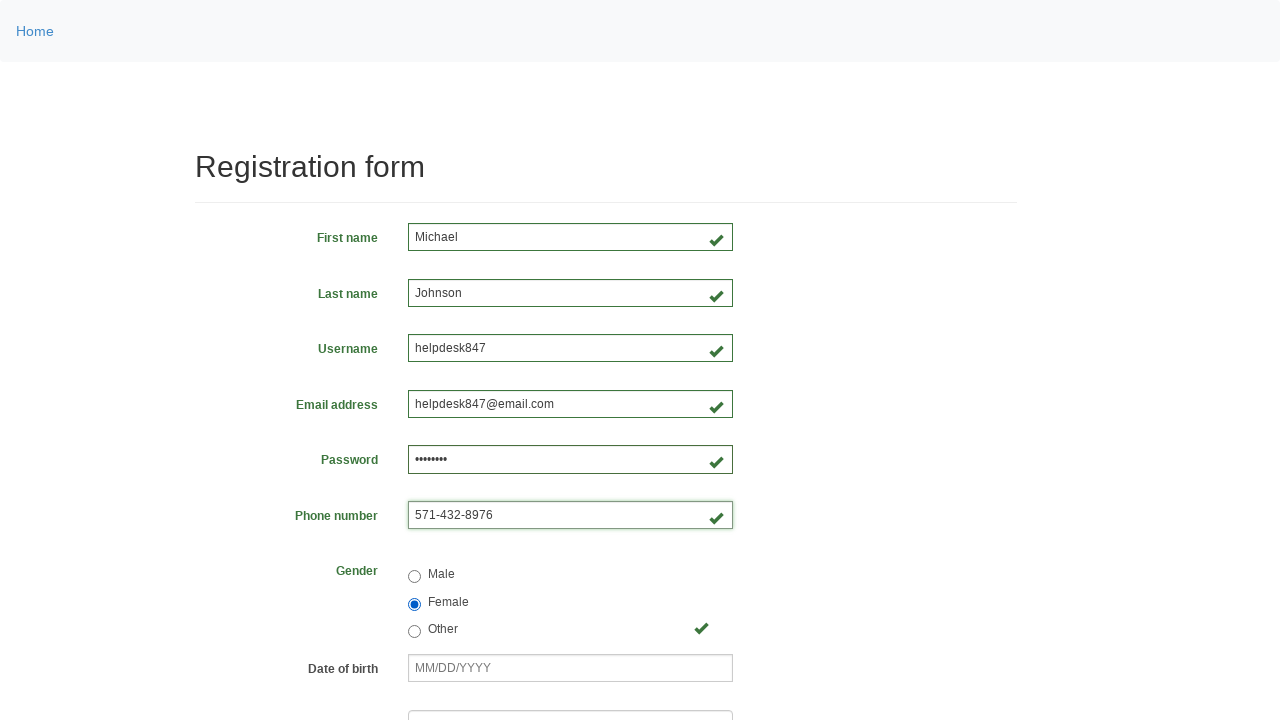

Filled birthday field with '03/08/2000' on input[name='birthday']
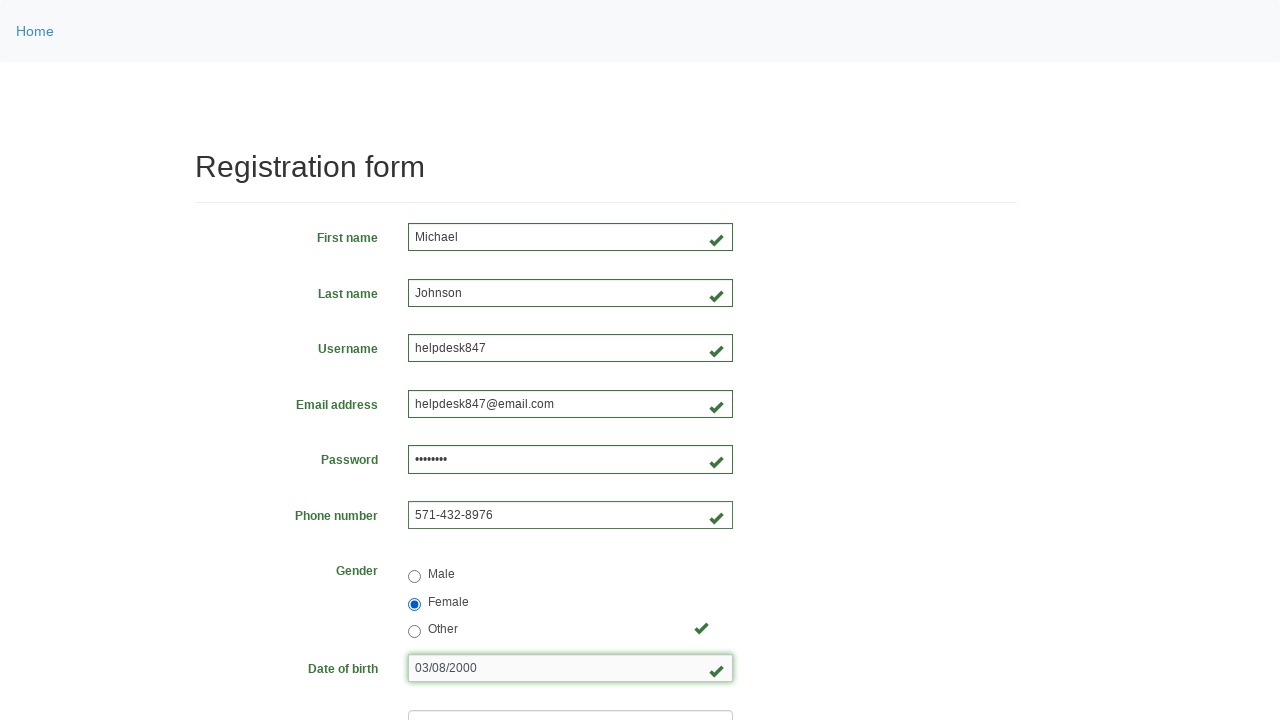

Selected department from dropdown at index 5 on select[name='department']
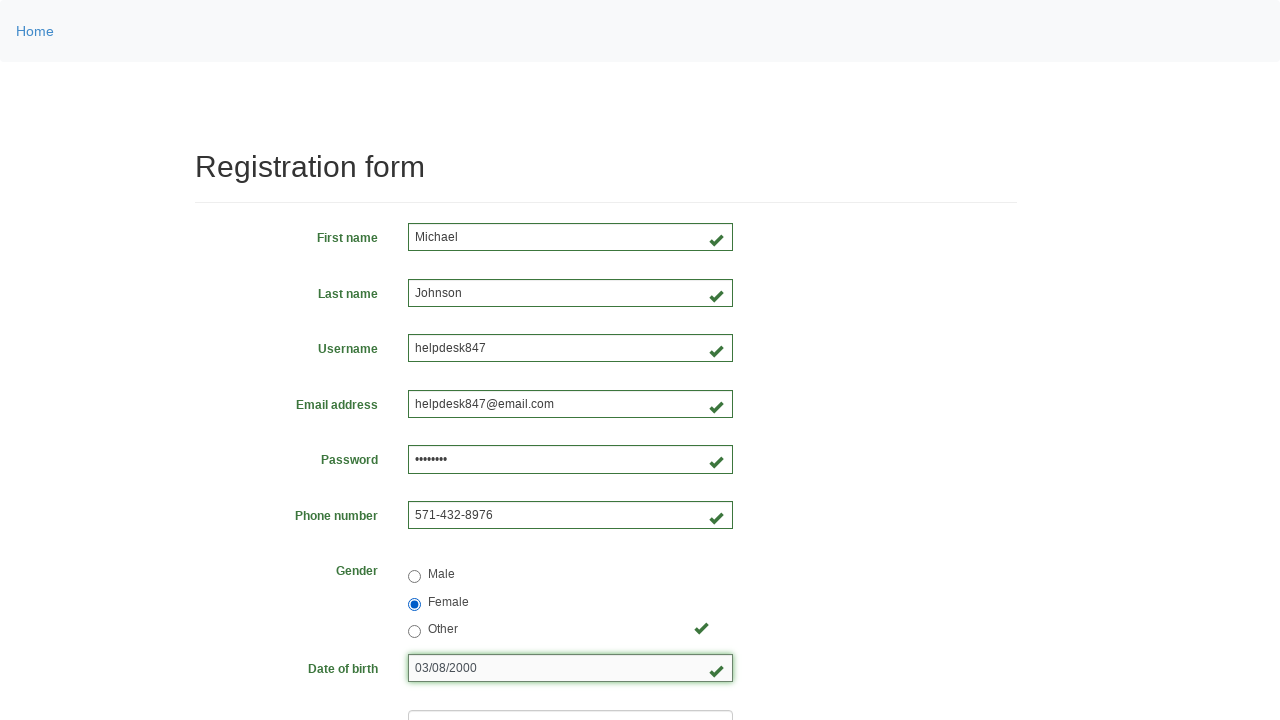

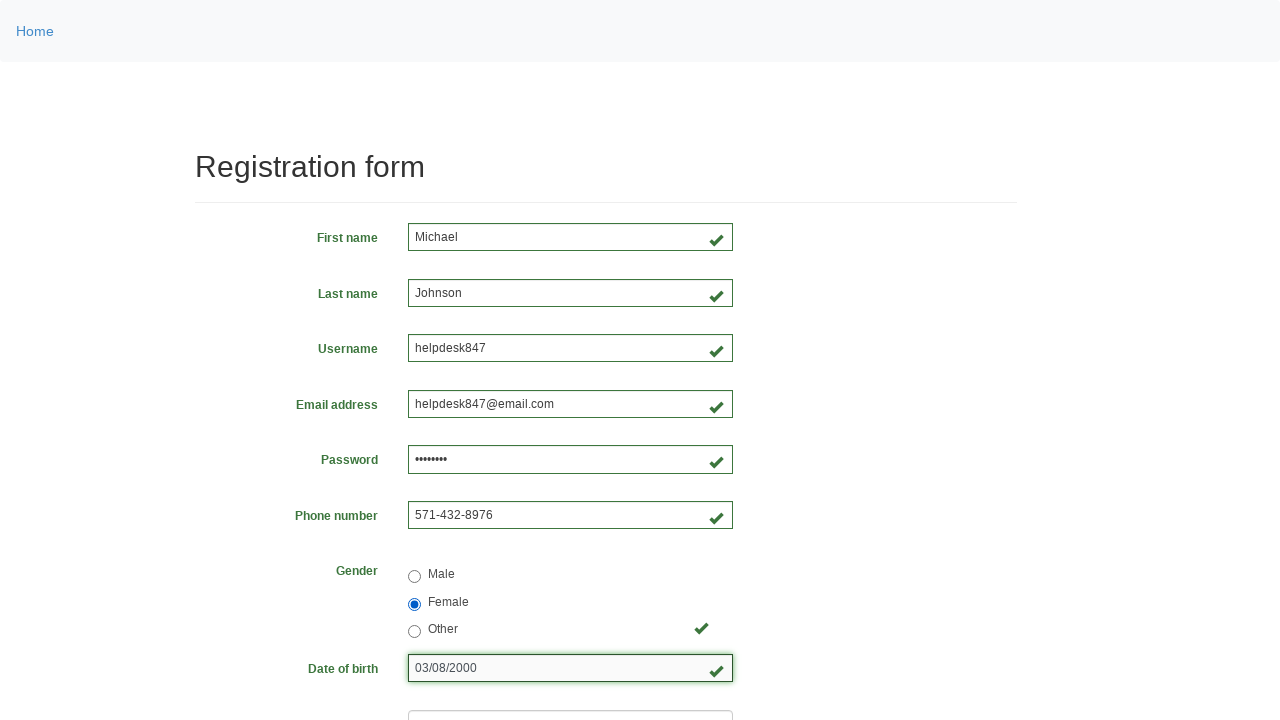